Tests dynamic controls on a demo page by clicking Enable/Disable buttons and Remove/Add buttons to interact with form elements that appear and disappear dynamically.

Starting URL: https://the-internet.herokuapp.com/dynamic_controls

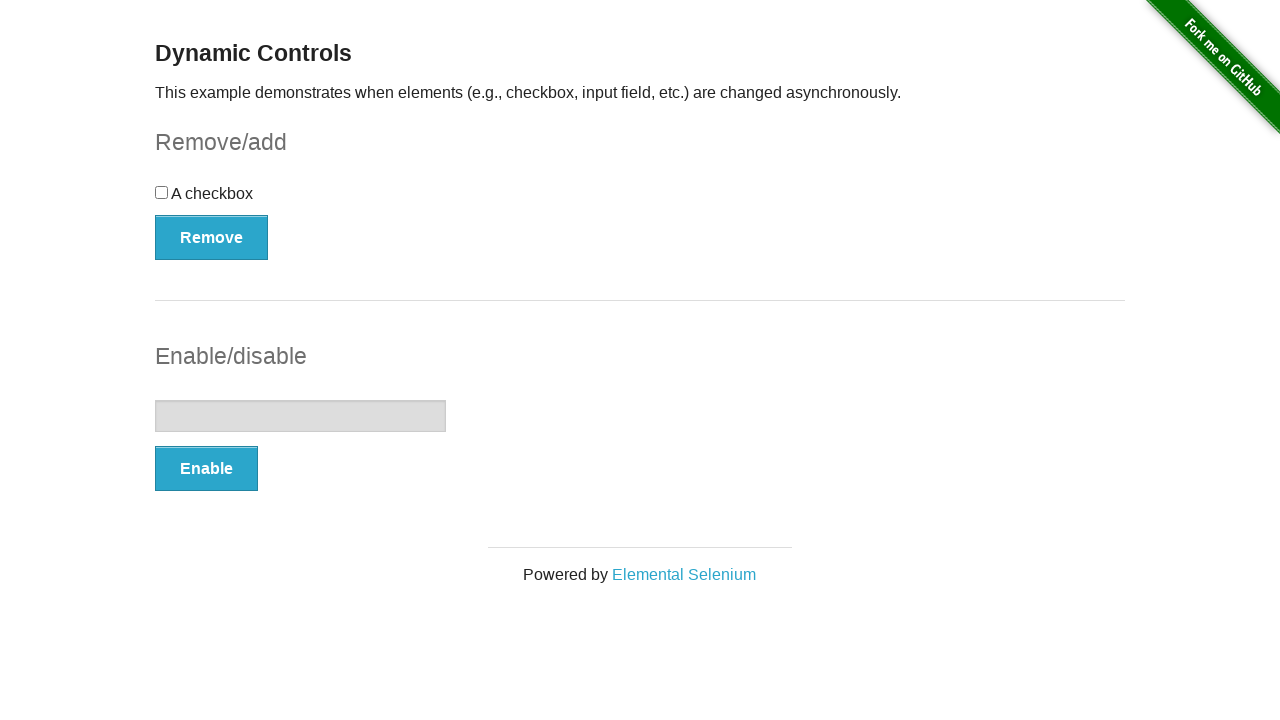

Clicked Enable button to enable the text input at (206, 469) on xpath=//button[text()='Enable']
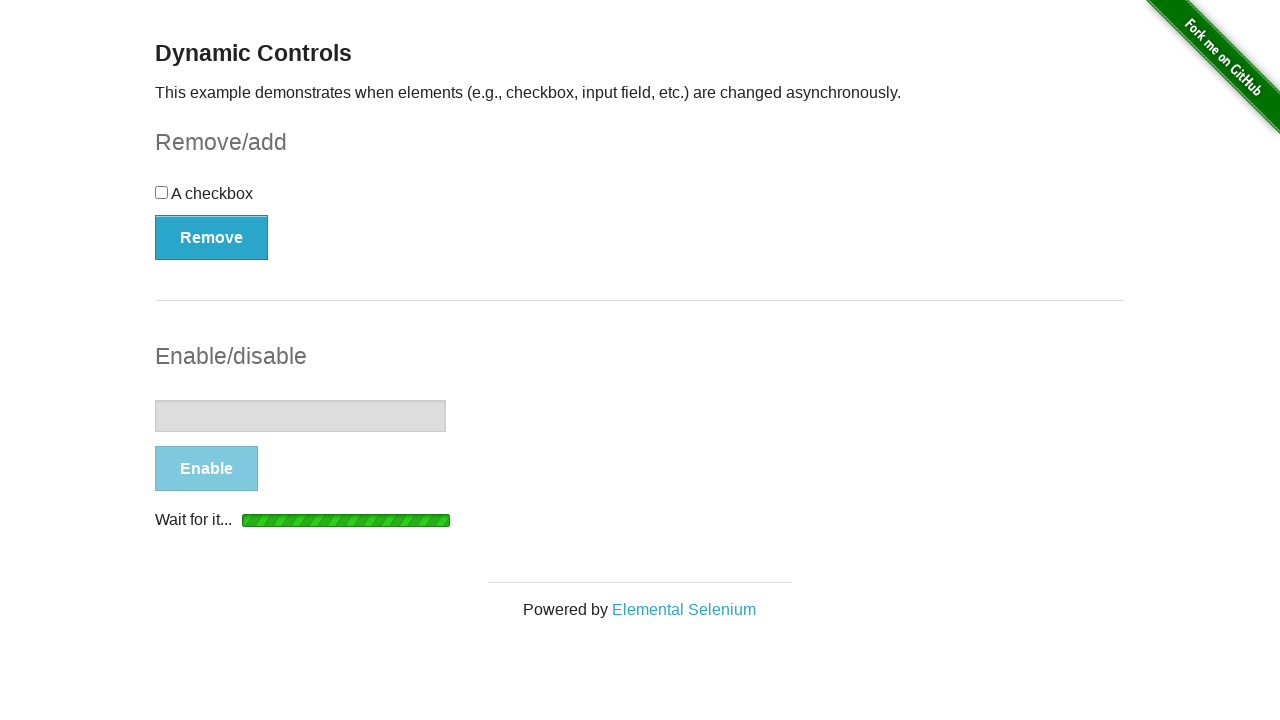

Text input became enabled and visible
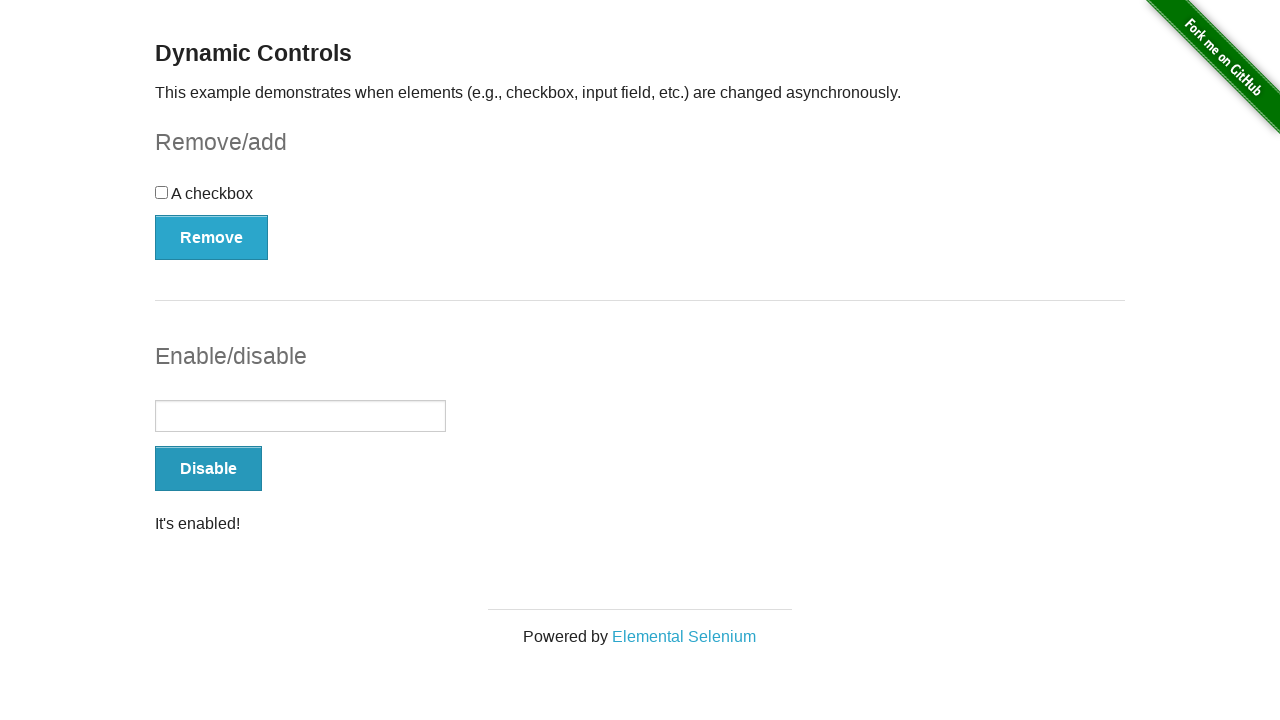

Clicked Remove button to remove the checkbox at (212, 237) on xpath=//button[text()='Remove']
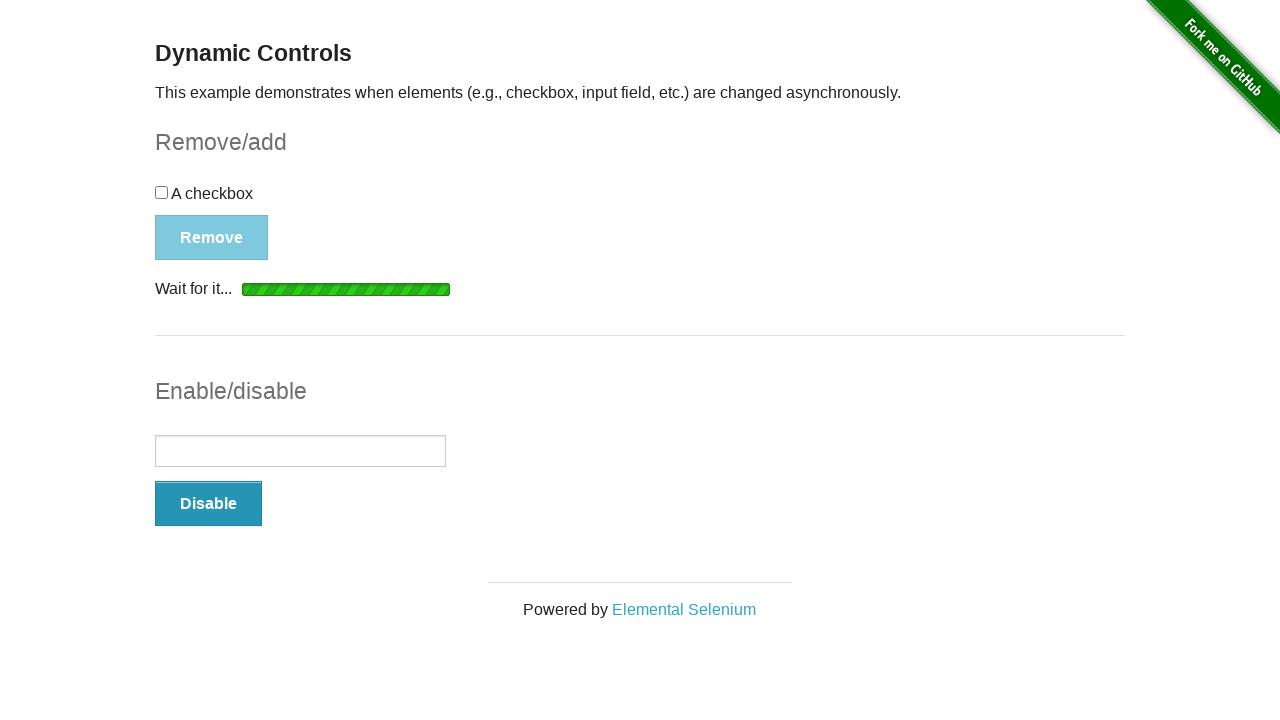

Checkbox was removed and Add button appeared
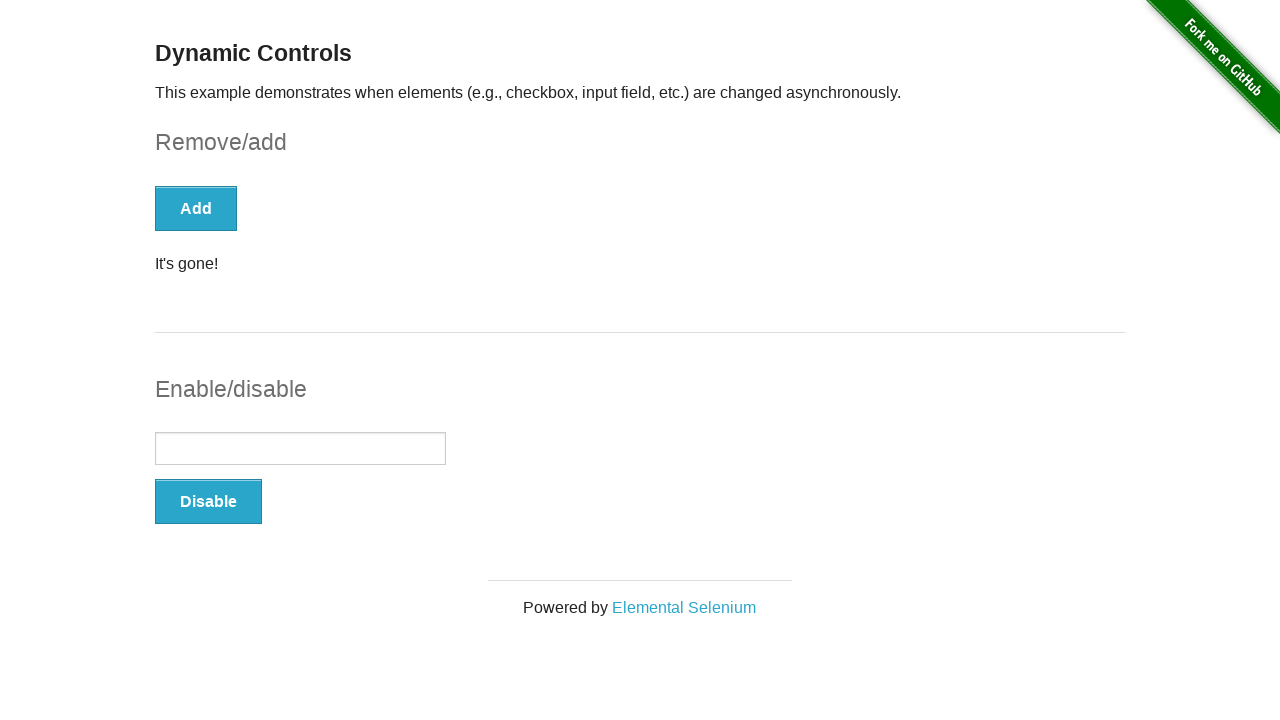

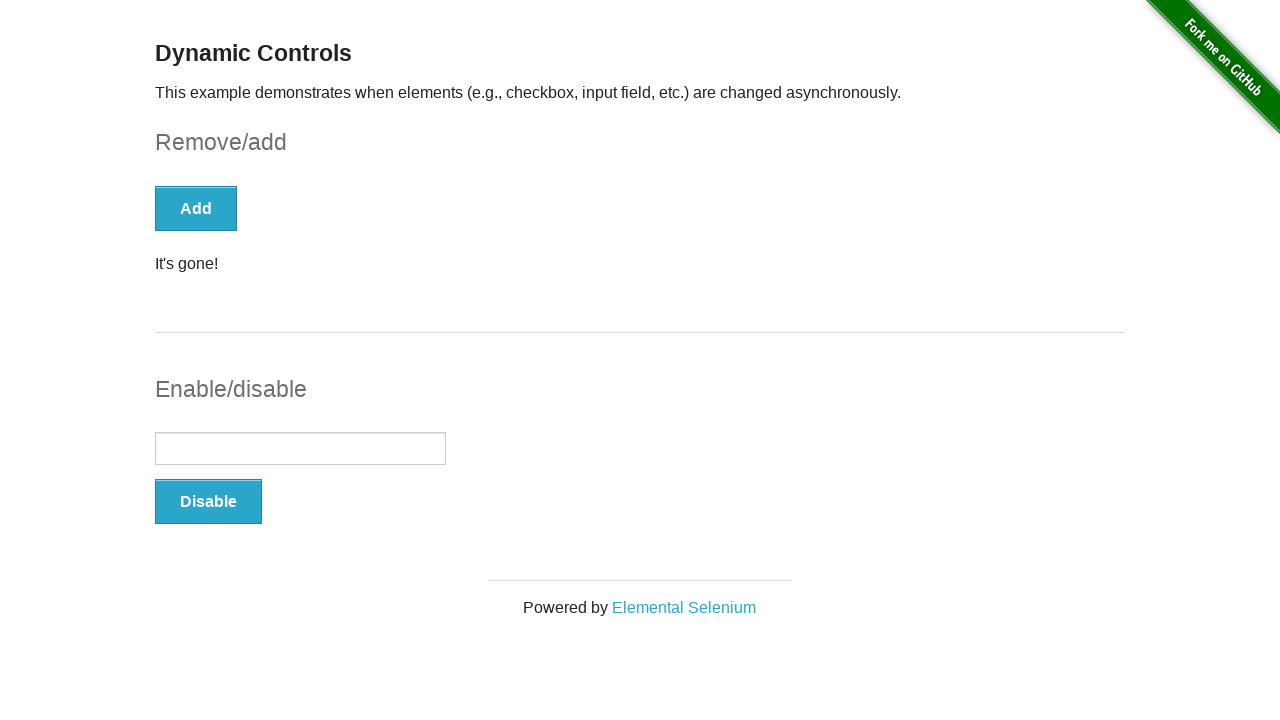